Tests setting text in a text input field on W3Schools tryit editor by entering a first name and verifying the value

Starting URL: https://www.w3schools.com/html/tryit.asp?filename=tryhtml_input_text

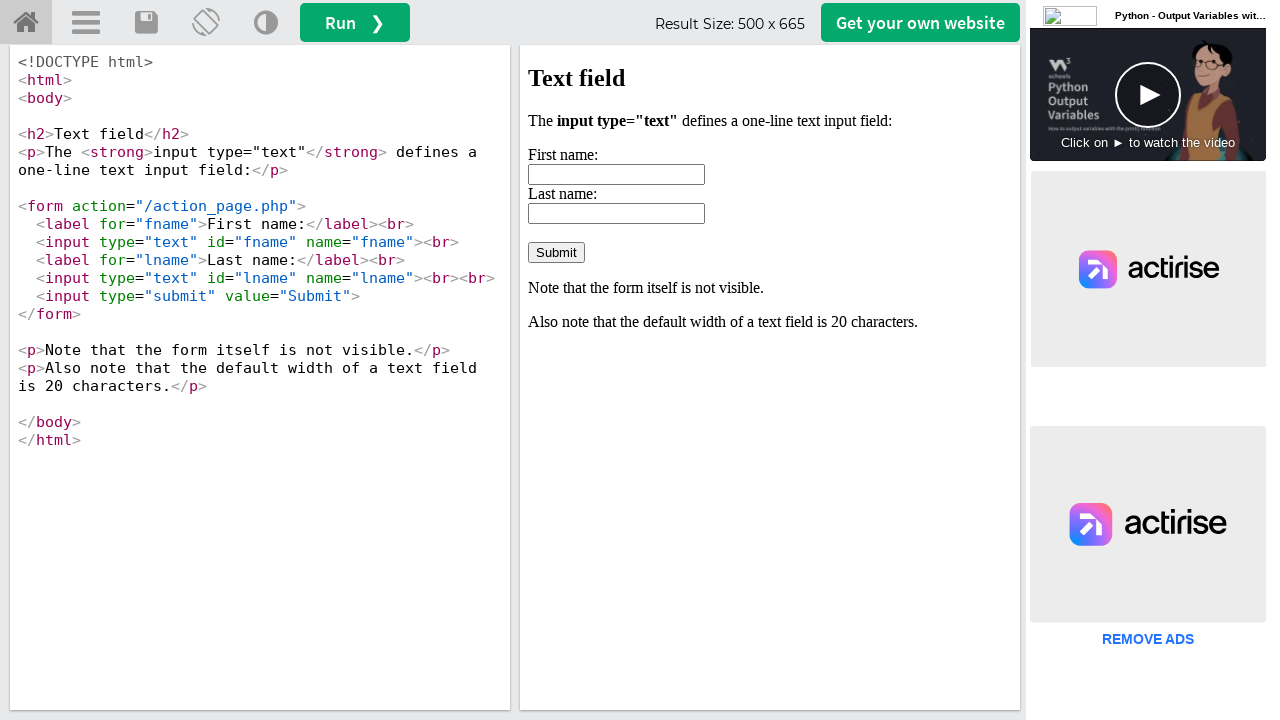

Waited for iframe#iframeResult to load
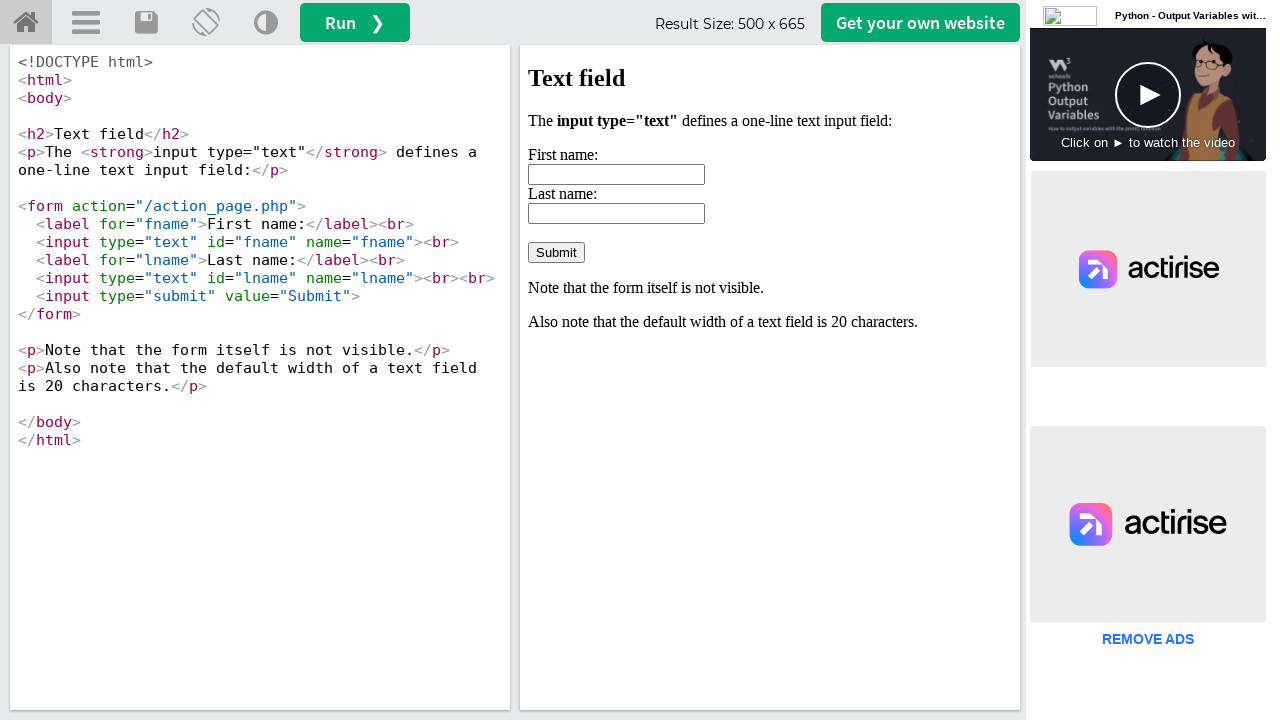

Located the iframe containing the form
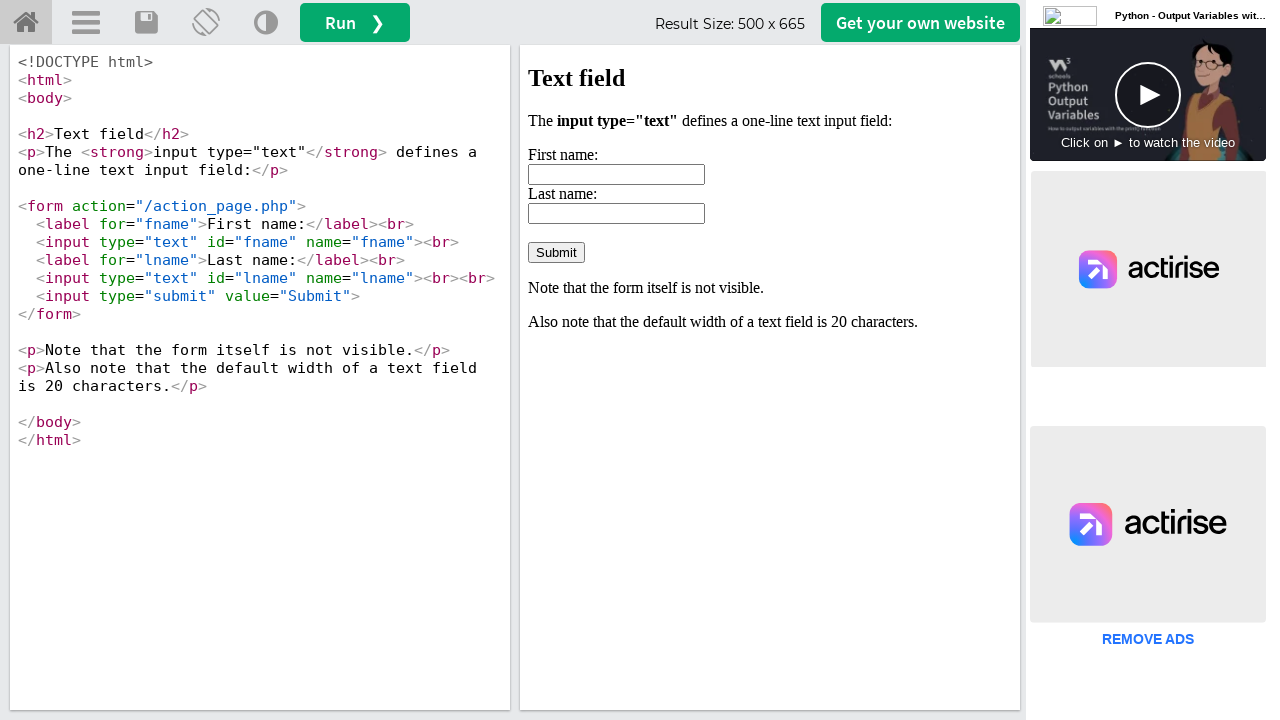

Filled first name field with 'James' on iframe#iframeResult >> internal:control=enter-frame >> #fname
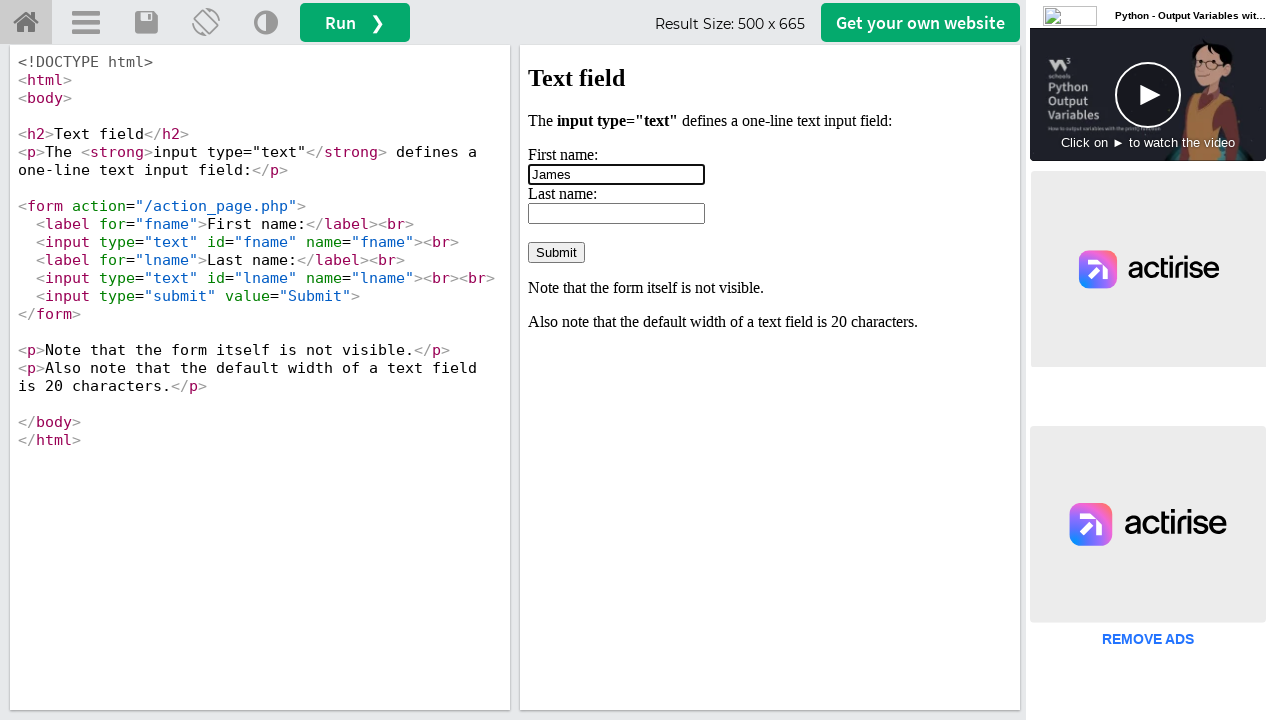

Verified first name field contains 'James'
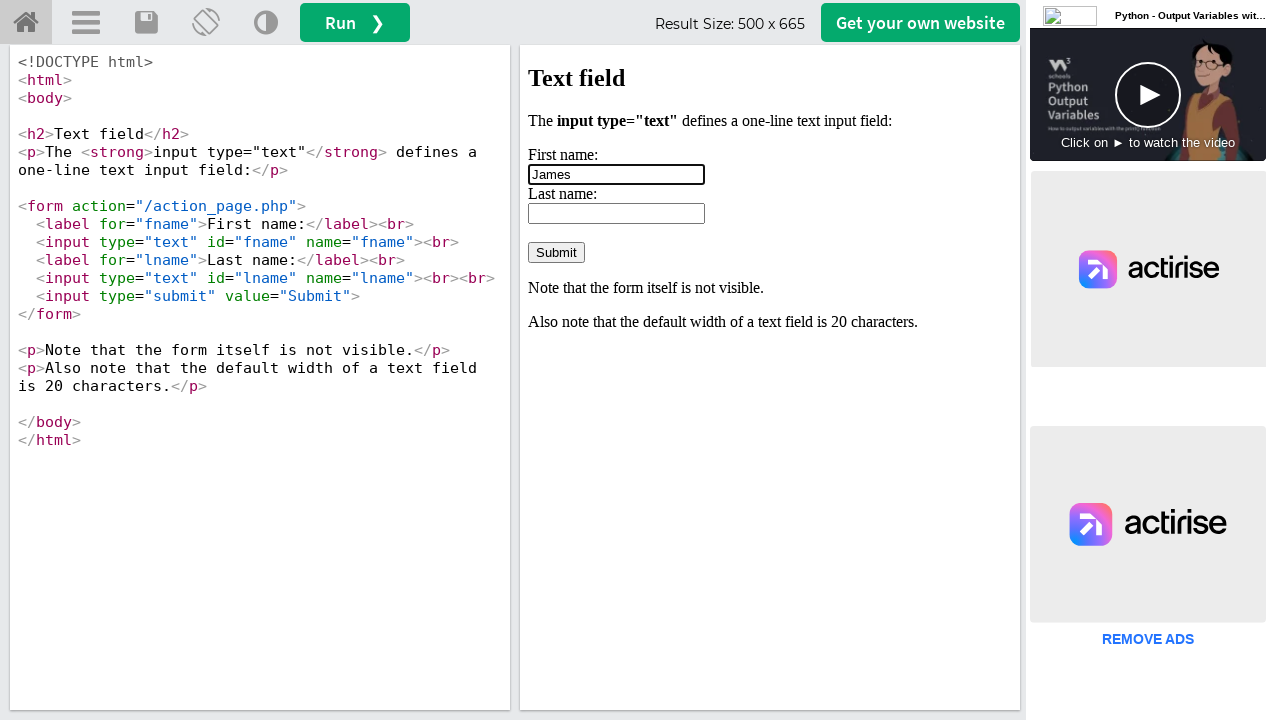

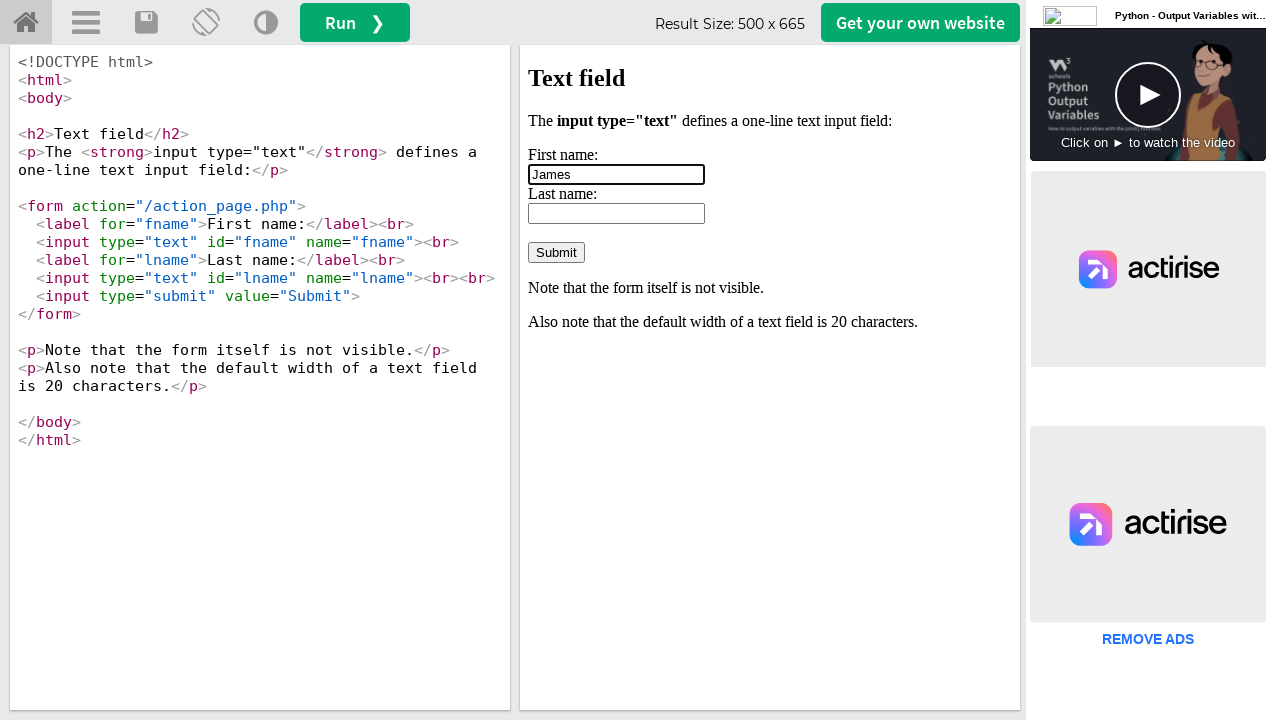